Tests dynamic controls by clicking remove button, verifying message, clicking add button, and verifying checkbox is displayed

Starting URL: https://the-internet.herokuapp.com/dynamic_controls

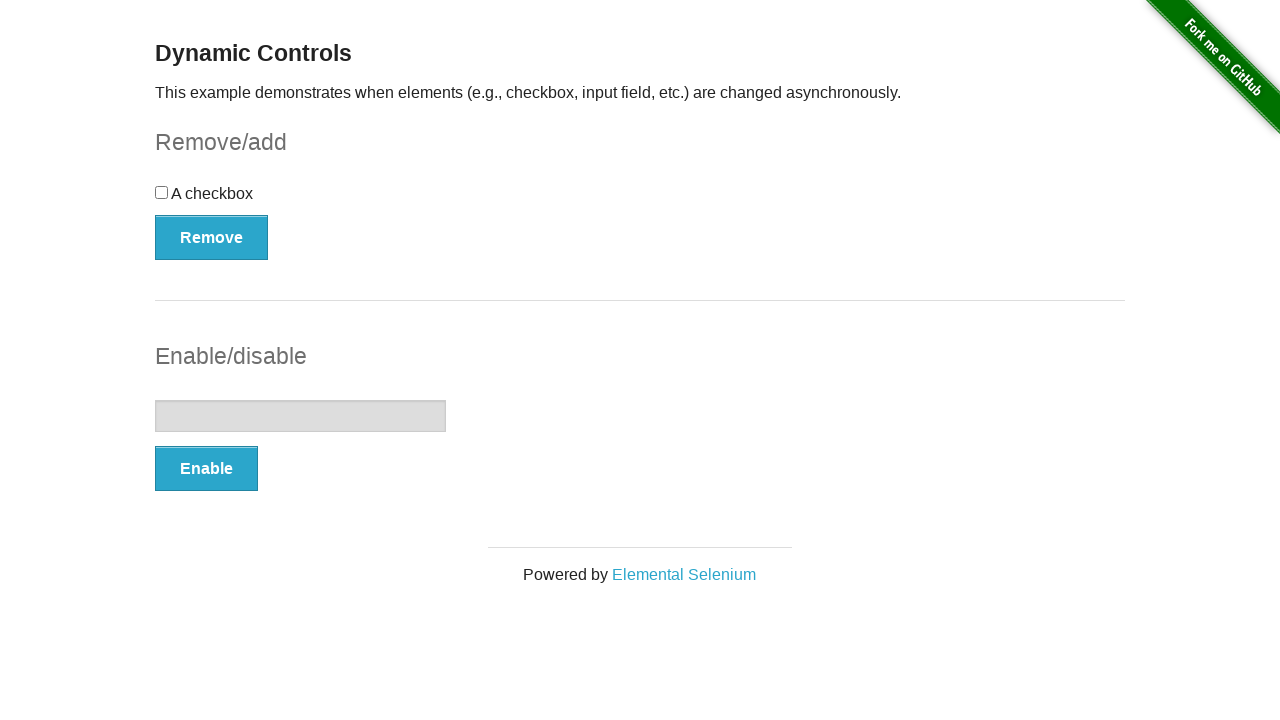

Clicked remove button to remove dynamic control at (212, 237) on xpath=//form[@id='checkbox-example']/button
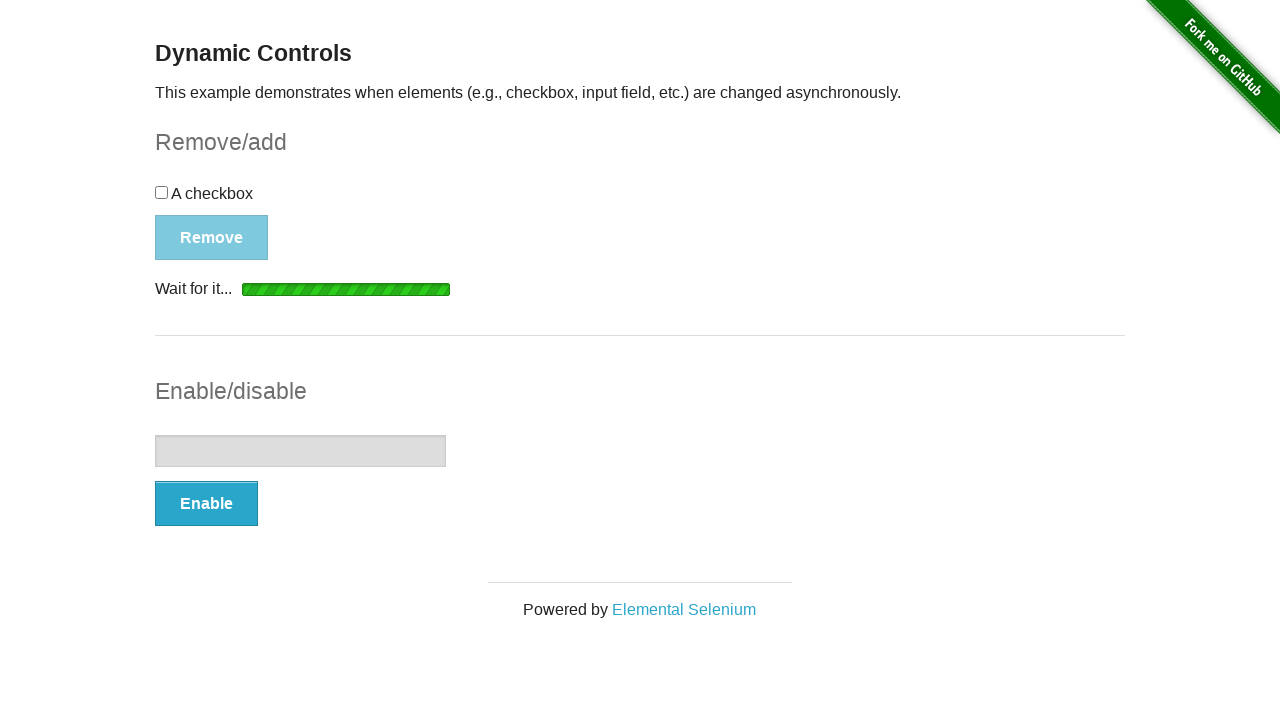

Waited for removal message to appear
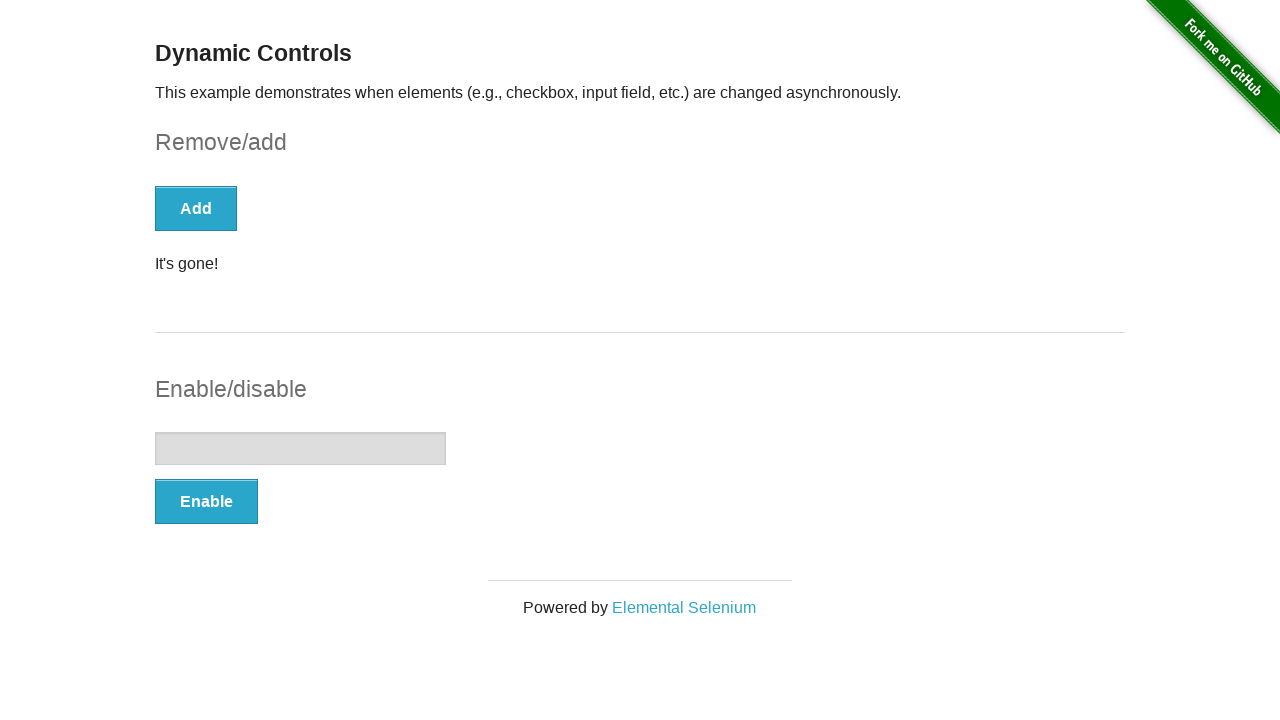

Retrieved removal message: It's gone!
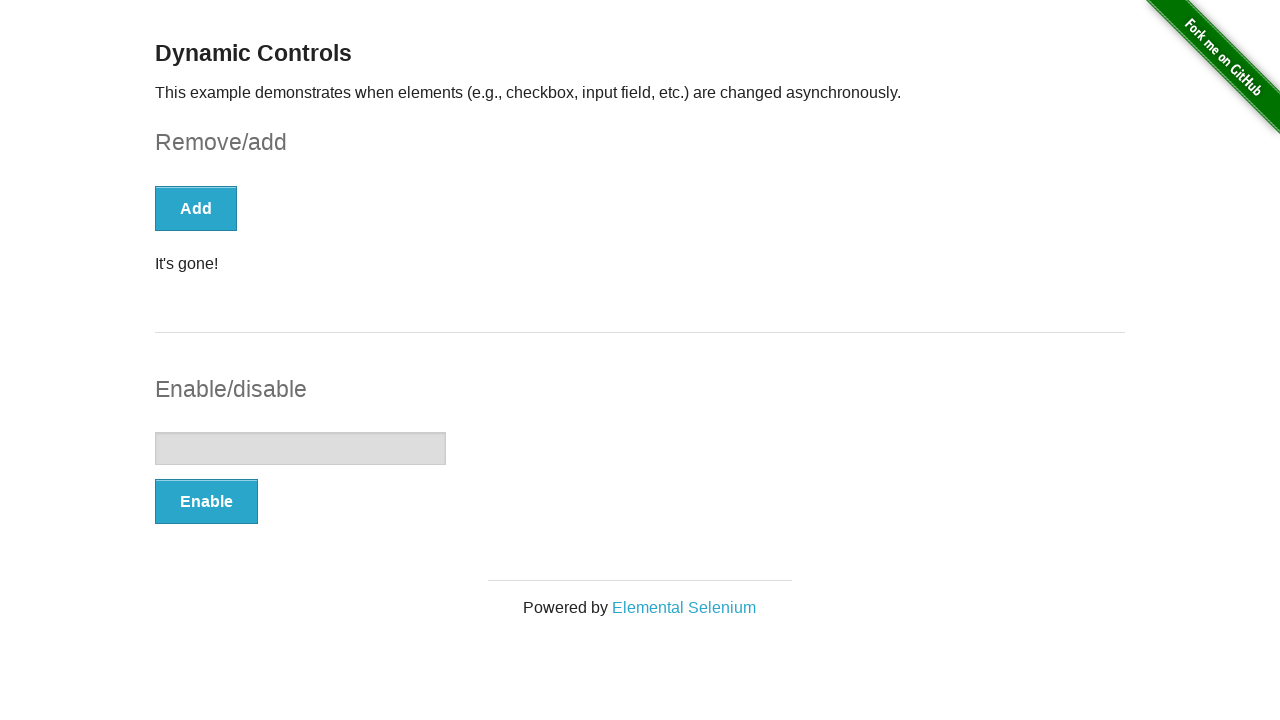

Clicked add button to restore dynamic control at (196, 208) on form#checkbox-example > button
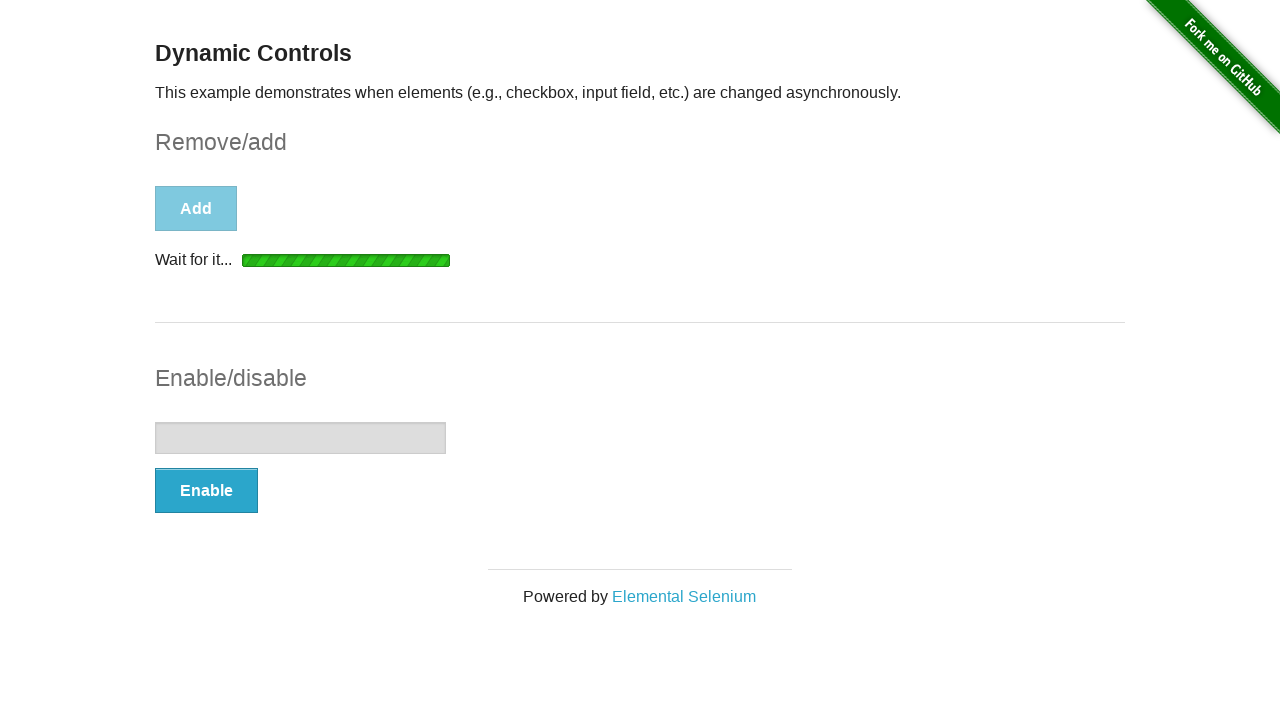

Waited for checkbox to appear after clicking add button
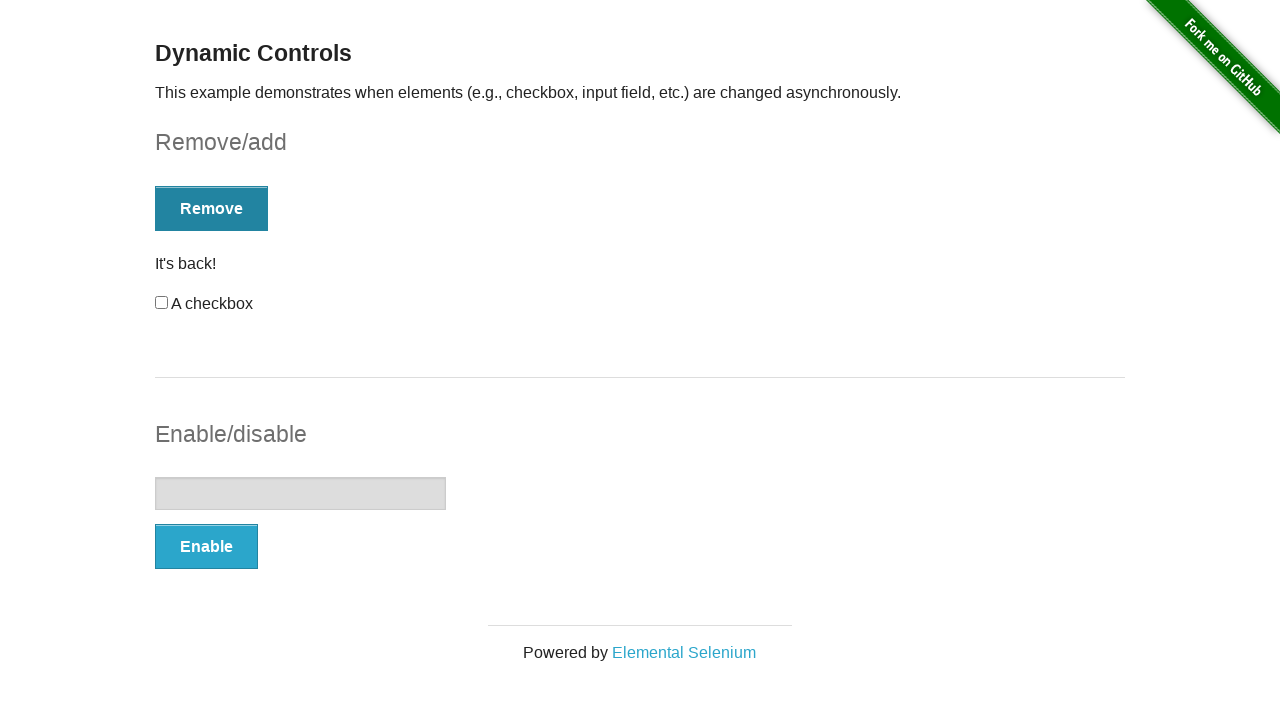

Verified checkbox is displayed: True
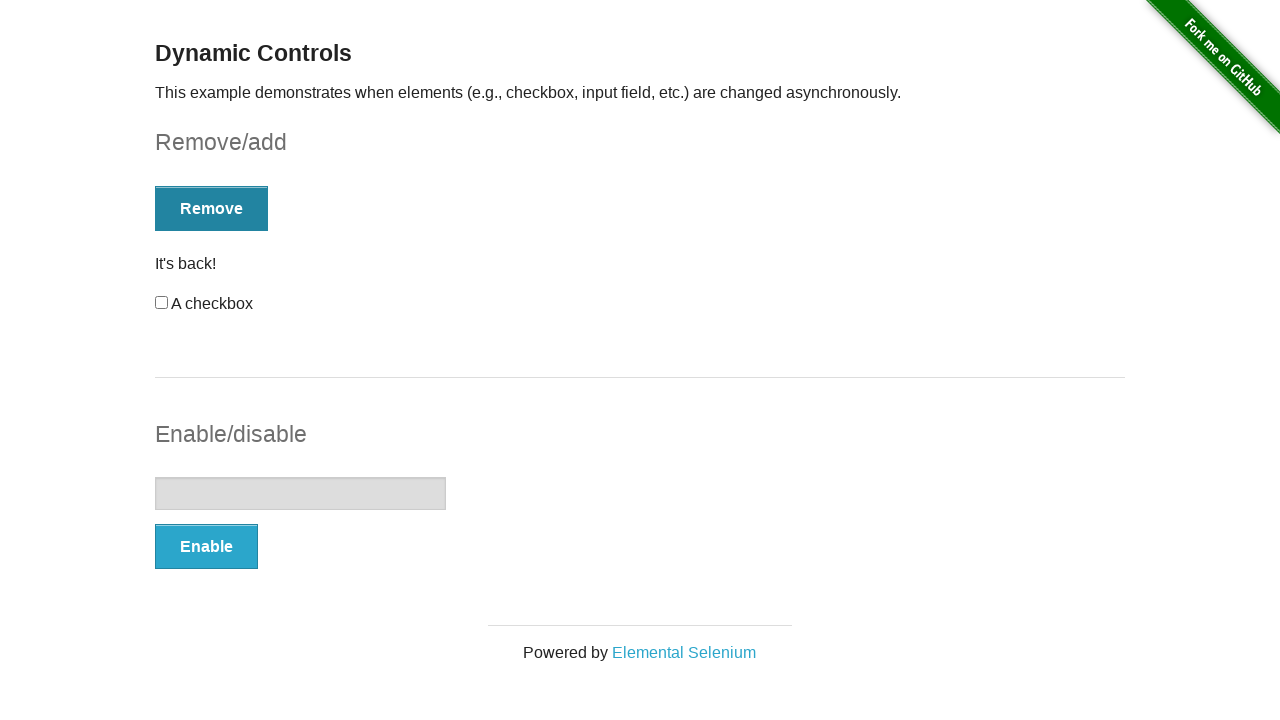

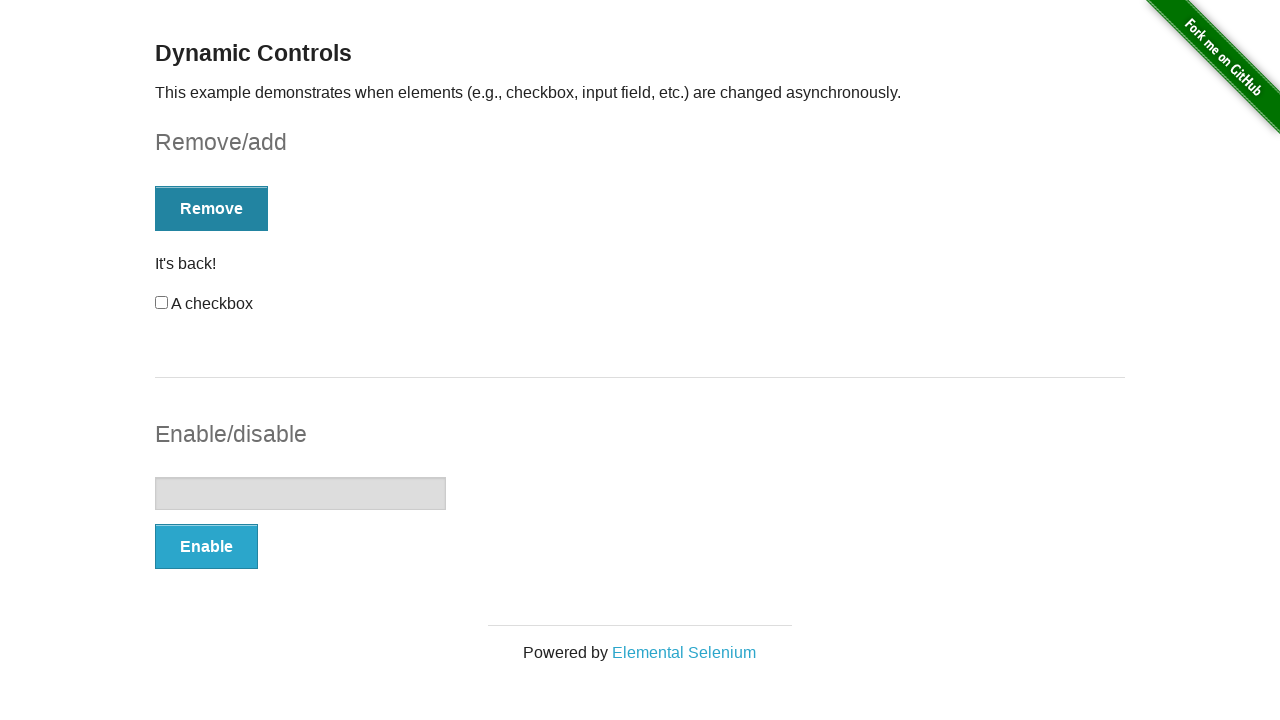